Tests right-click context menu functionality by performing a right-click action on a designated element and waiting for the context menu to appear.

Starting URL: https://swisnl.github.io/jQuery-contextMenu/demo.html

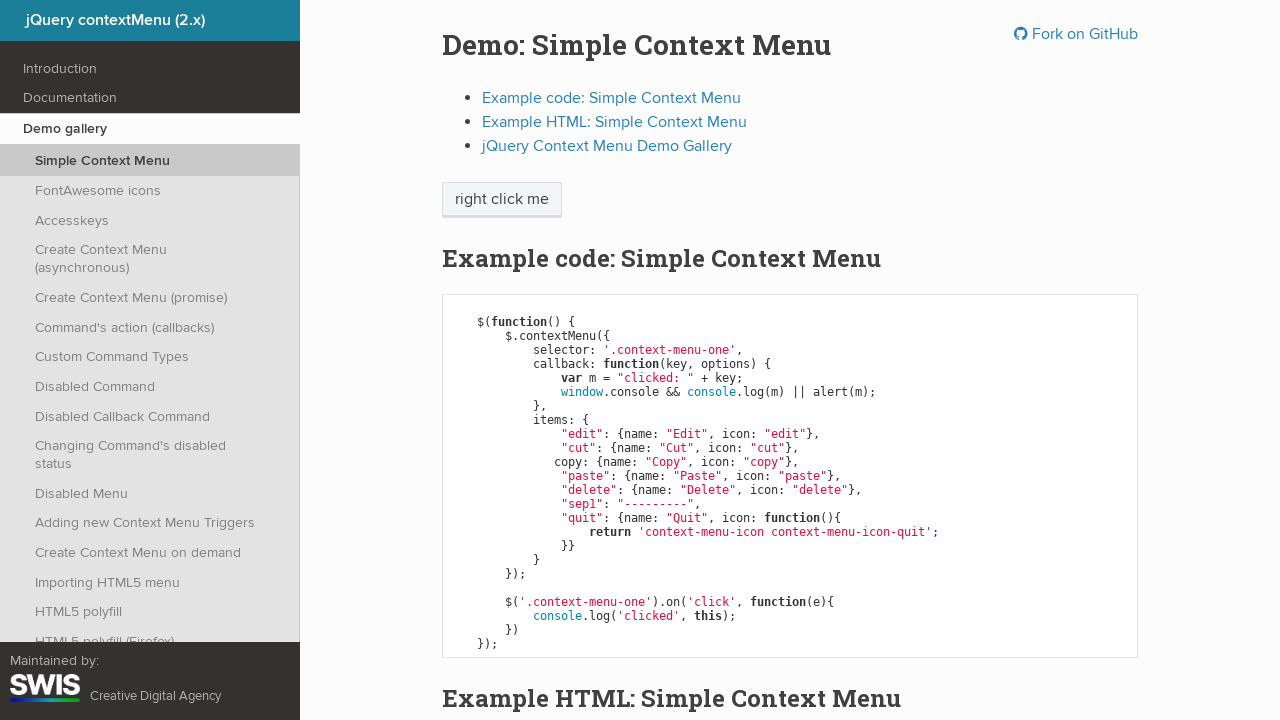

Right-click target element 'right click me' is visible
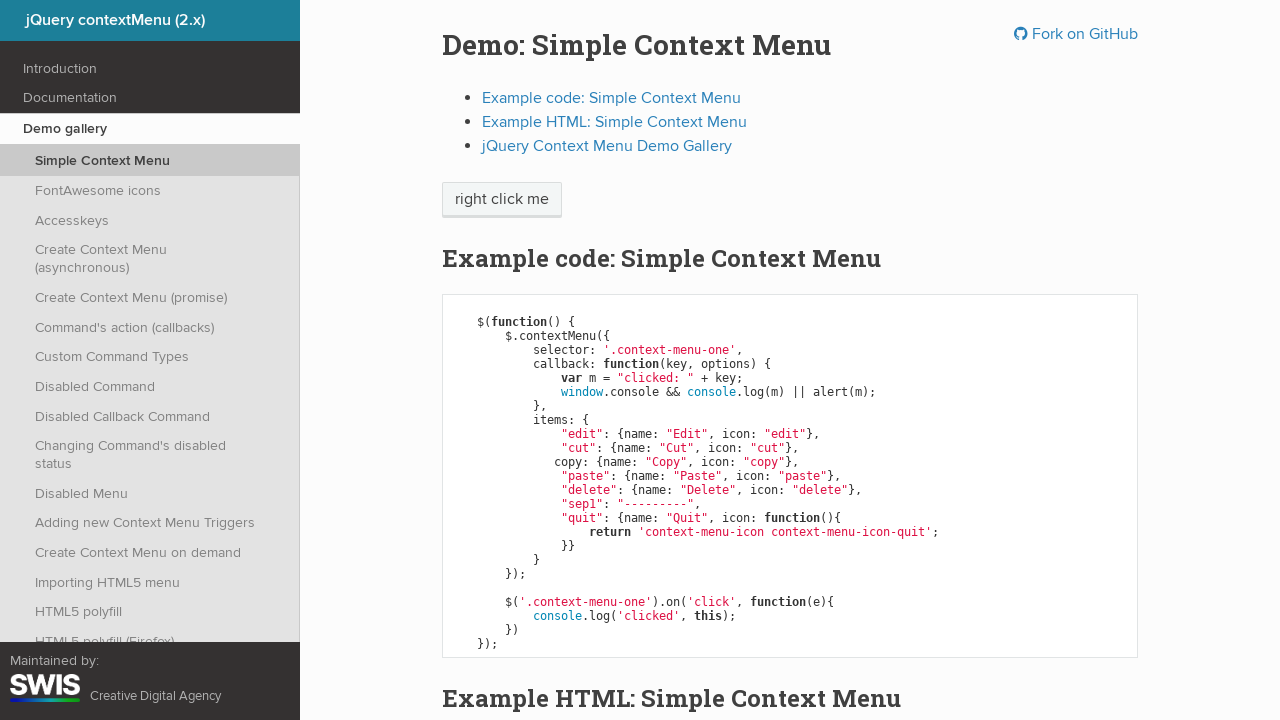

Performed right-click on 'right click me' element at (502, 200) on //span[text()='right click me']
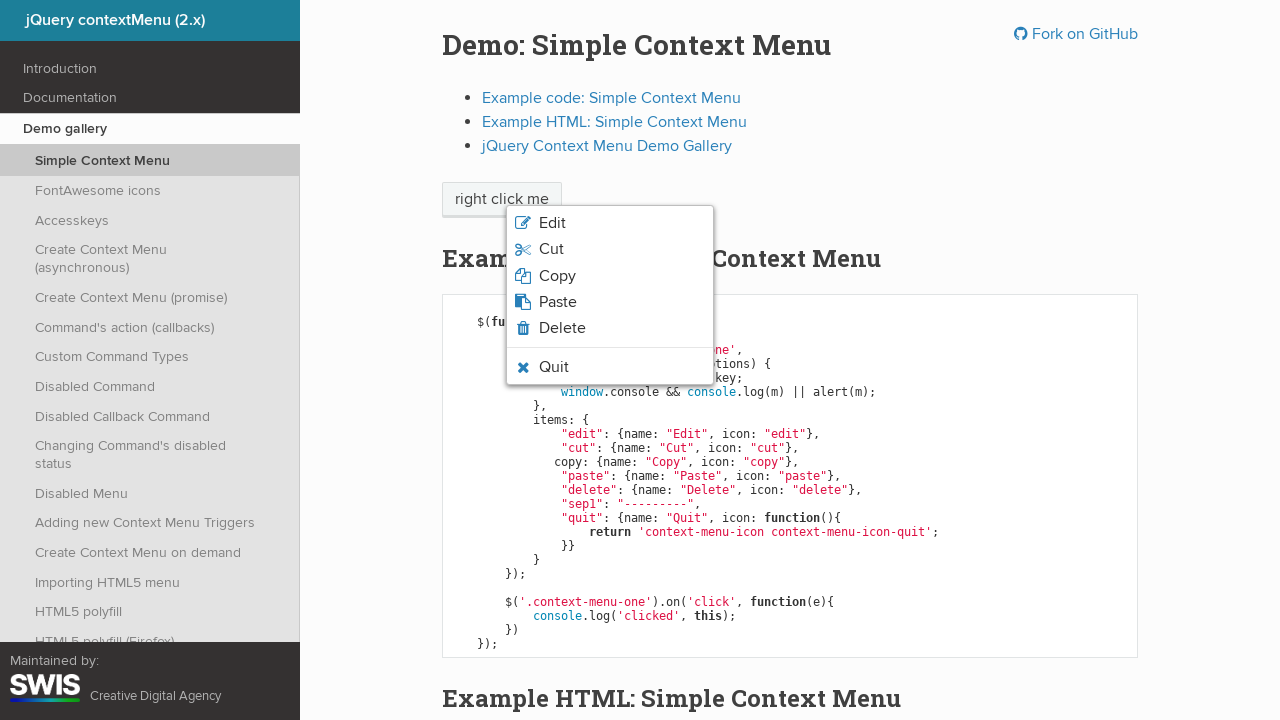

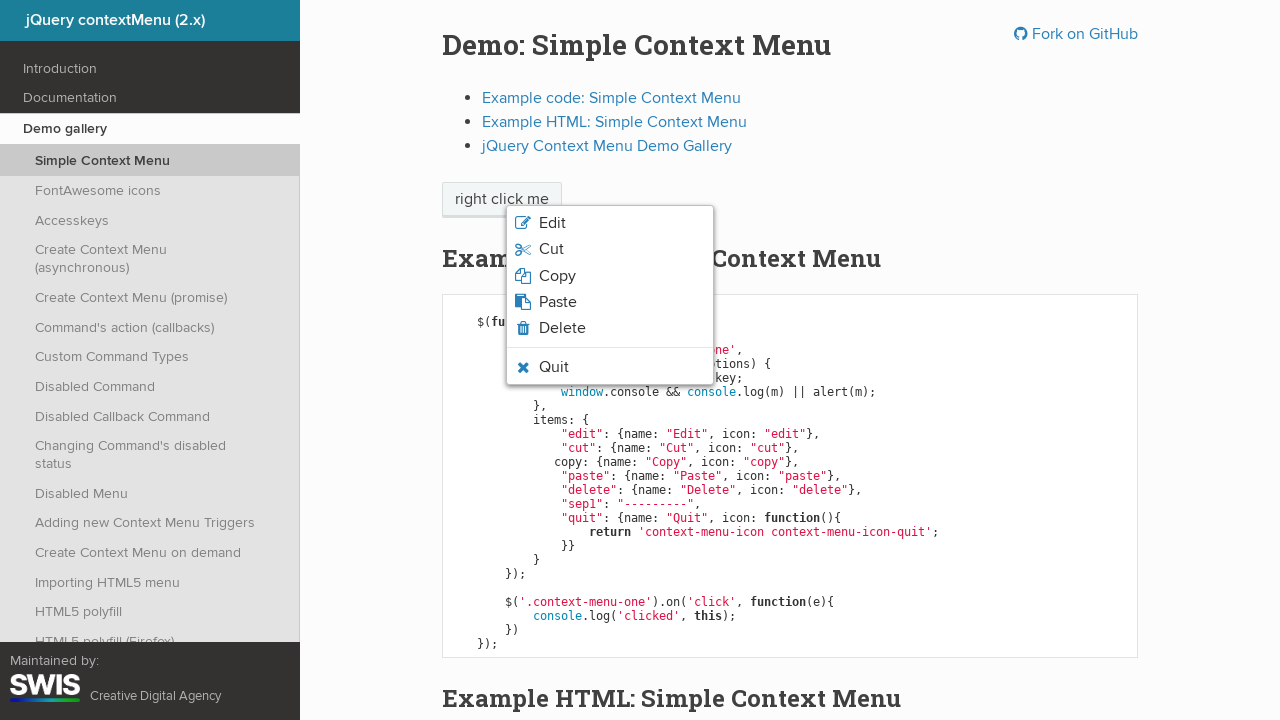